Tests mobile navigation on an Angular demo app by emulating a mobile device viewport, clicking the navbar toggle button, and navigating to the Library section.

Starting URL: https://rahulshettyacademy.com/angularAppdemo/

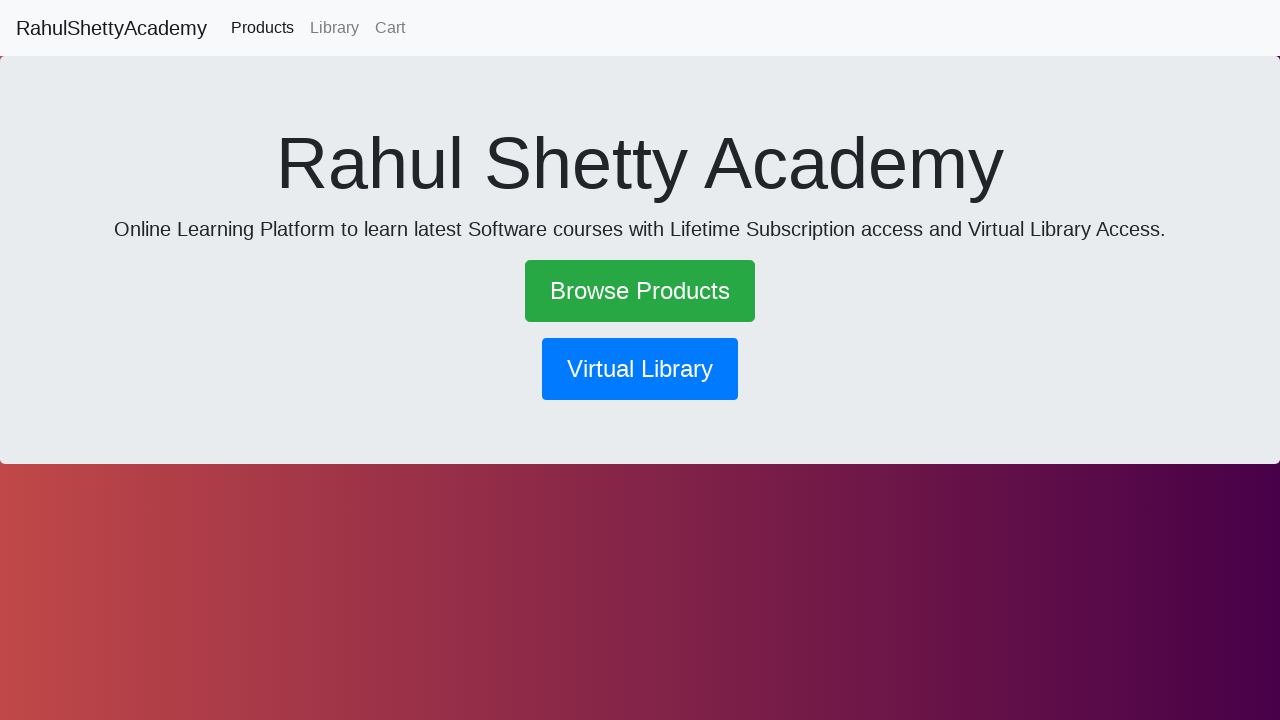

Set mobile viewport to 600x1000 pixels
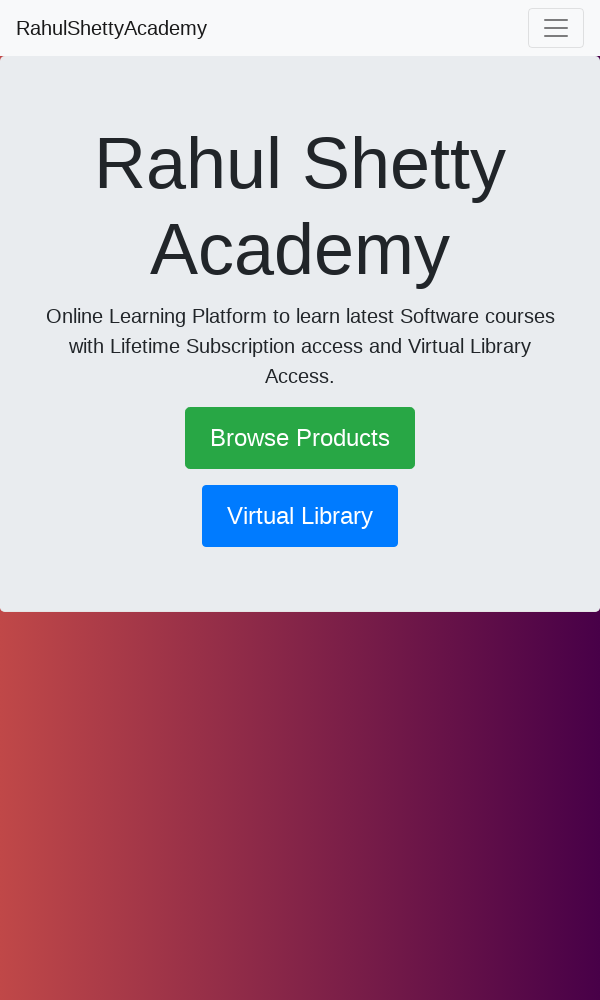

Clicked navbar toggle button to open mobile menu at (556, 28) on button.navbar-toggler
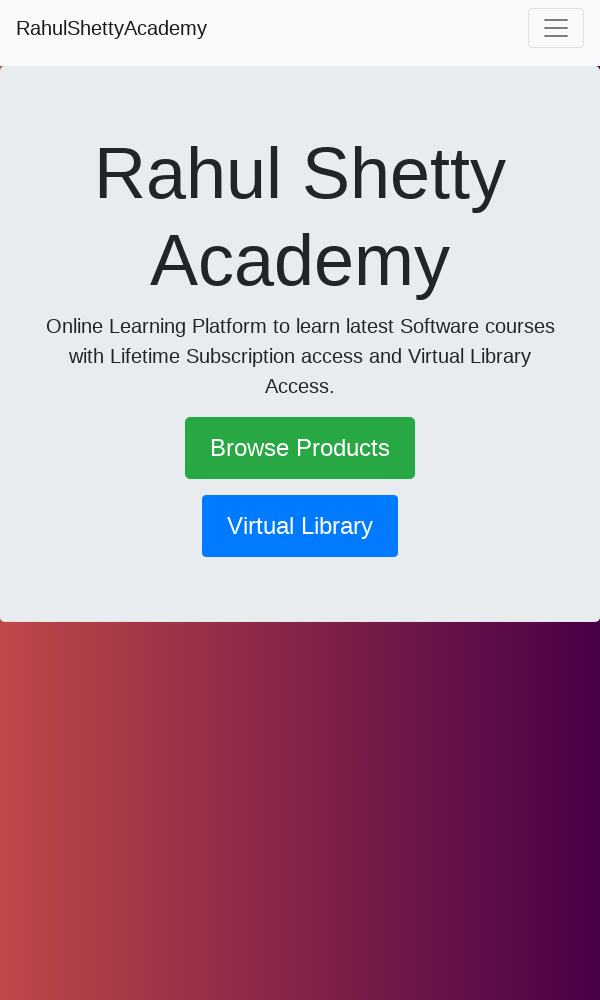

Waited 1 second for menu animation to complete
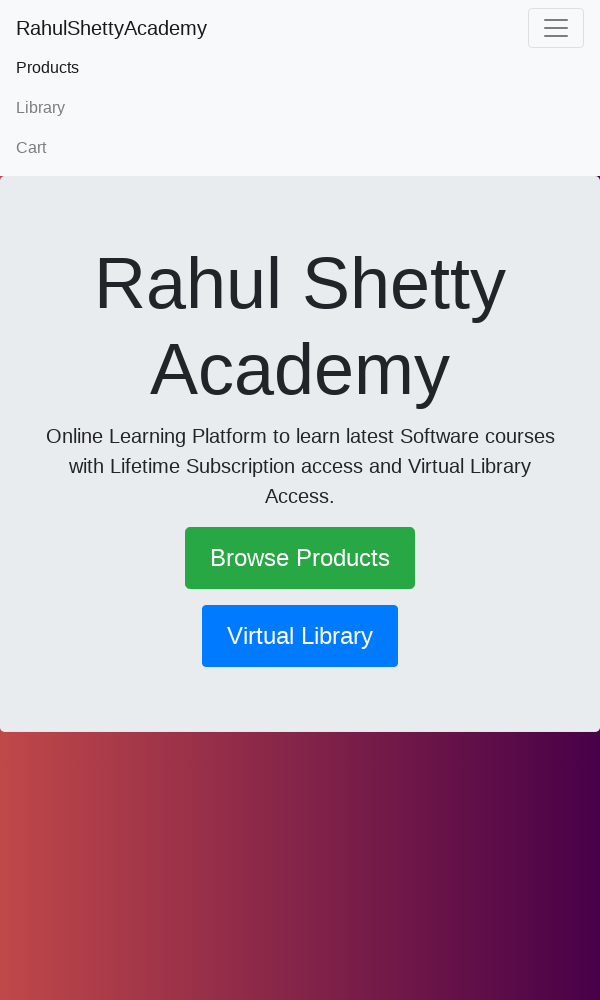

Clicked on Library link in navigation menu at (300, 108) on text=Library
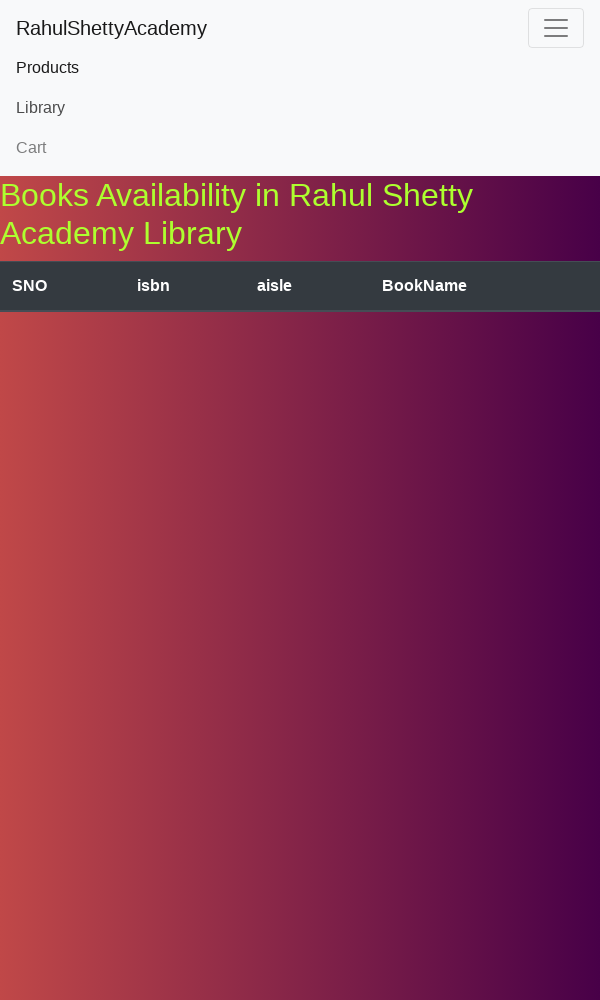

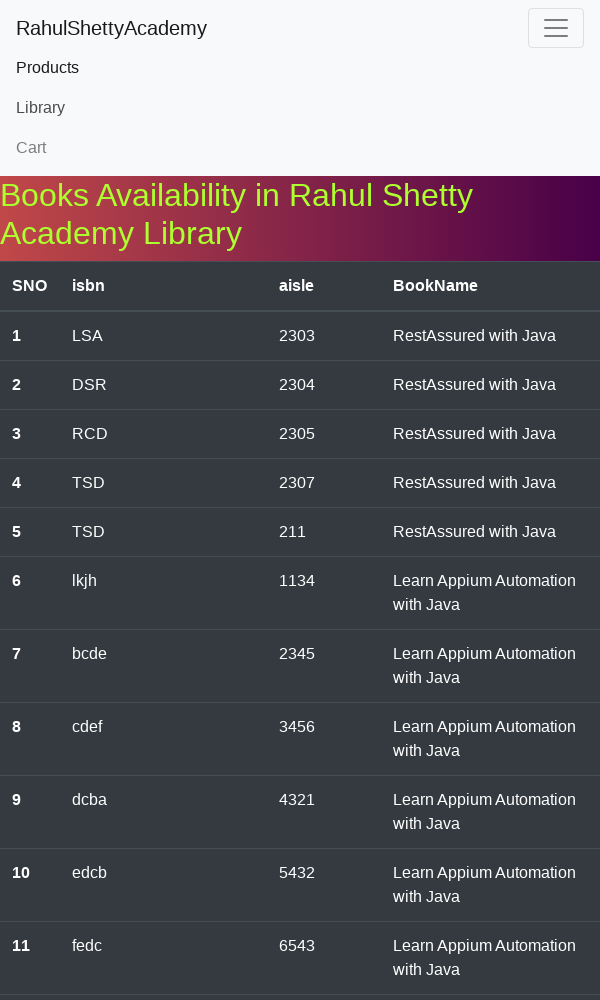